Tests checkbox functionality by verifying default states, clicking to toggle both checkboxes, and confirming the final states are correct

Starting URL: http://practice.cydeo.com/checkboxes

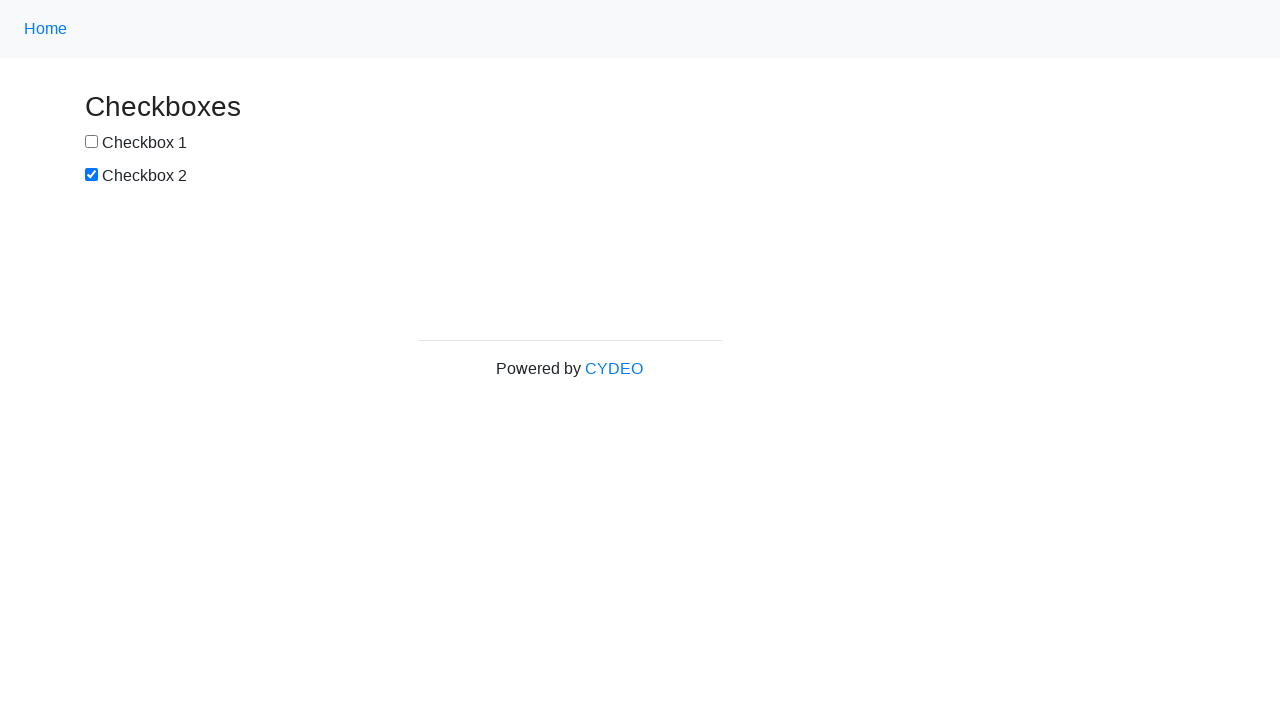

Located checkbox #1 element
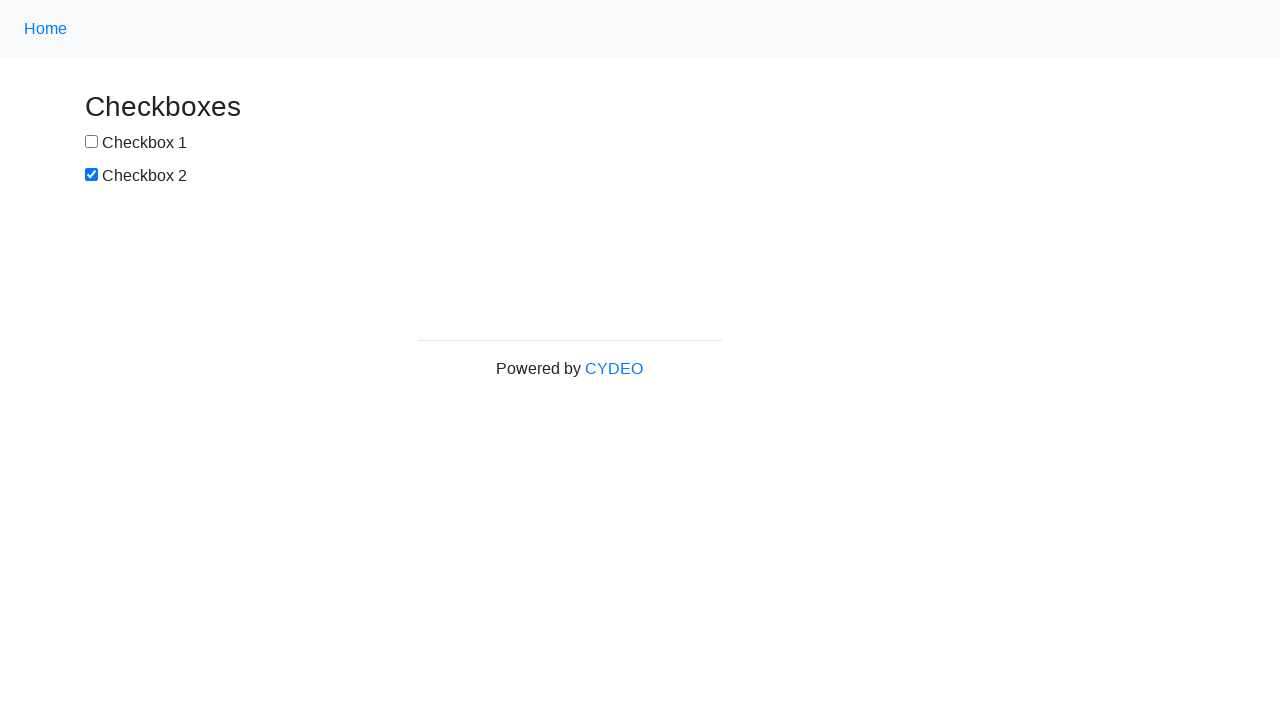

Verified checkbox #1 is NOT selected by default
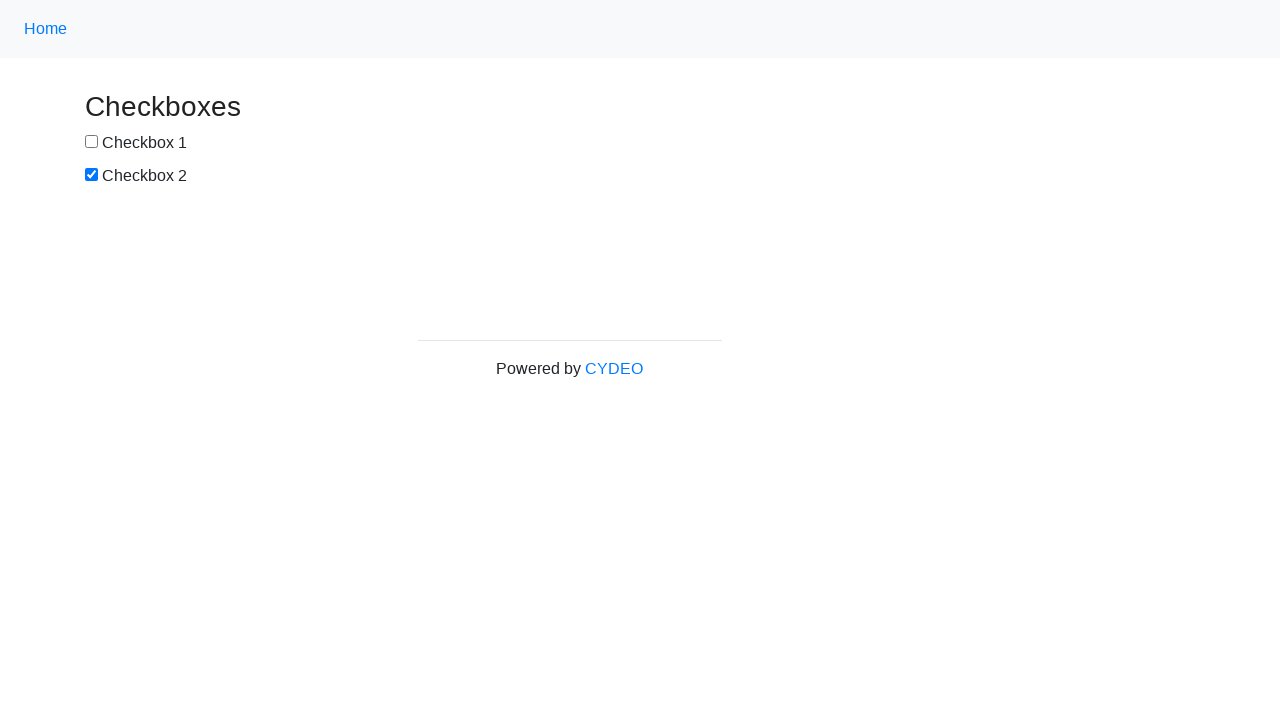

Located checkbox #2 element
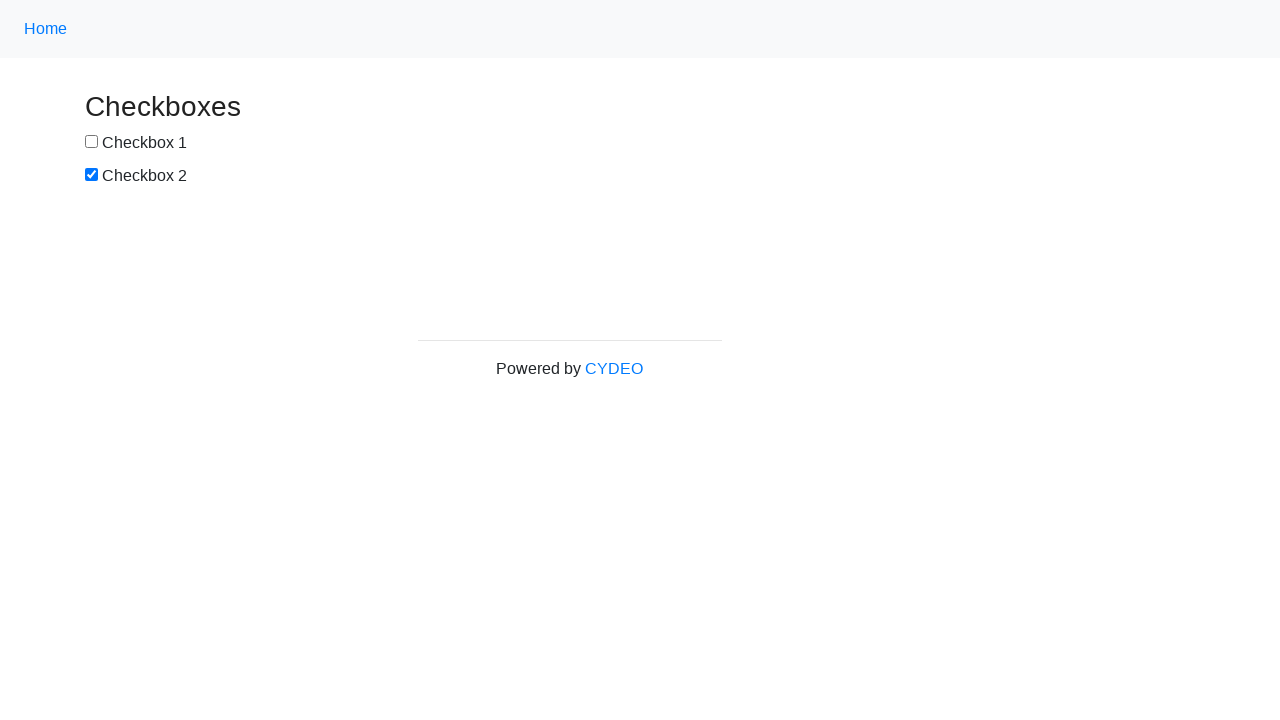

Verified checkbox #2 IS selected by default
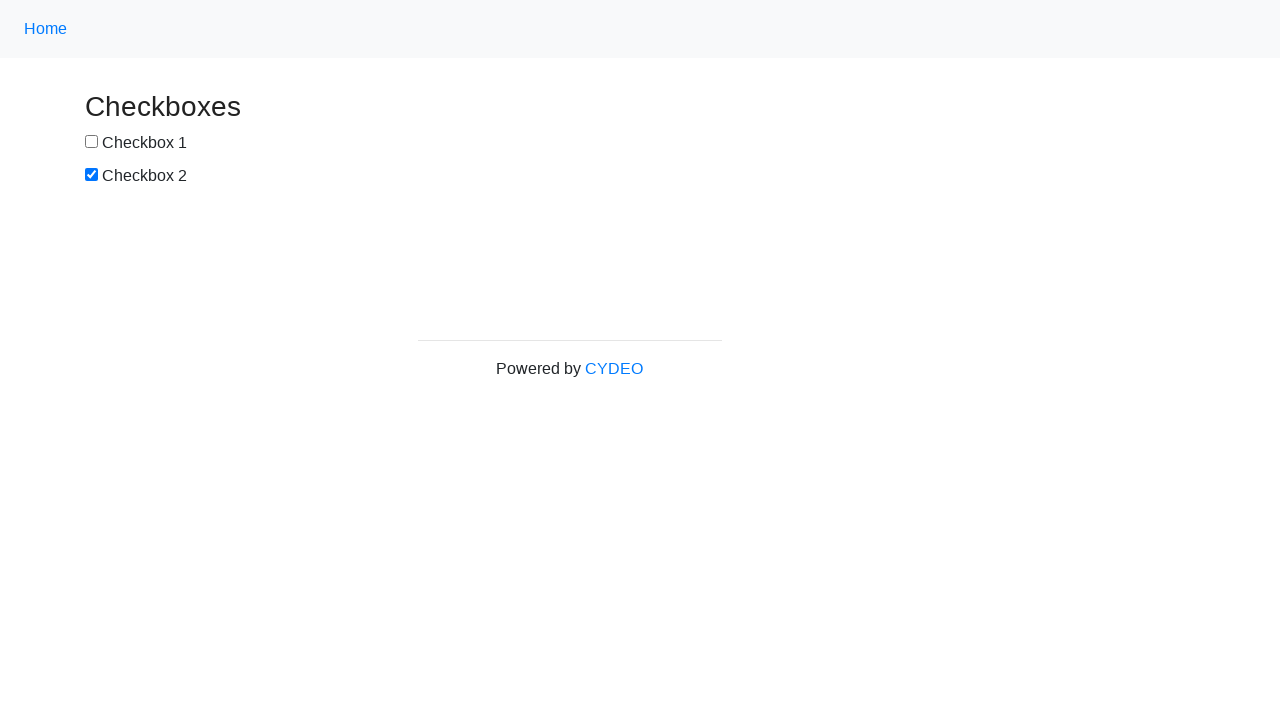

Clicked checkbox #1 to select it at (92, 142) on input[type='checkbox'] >> nth=0
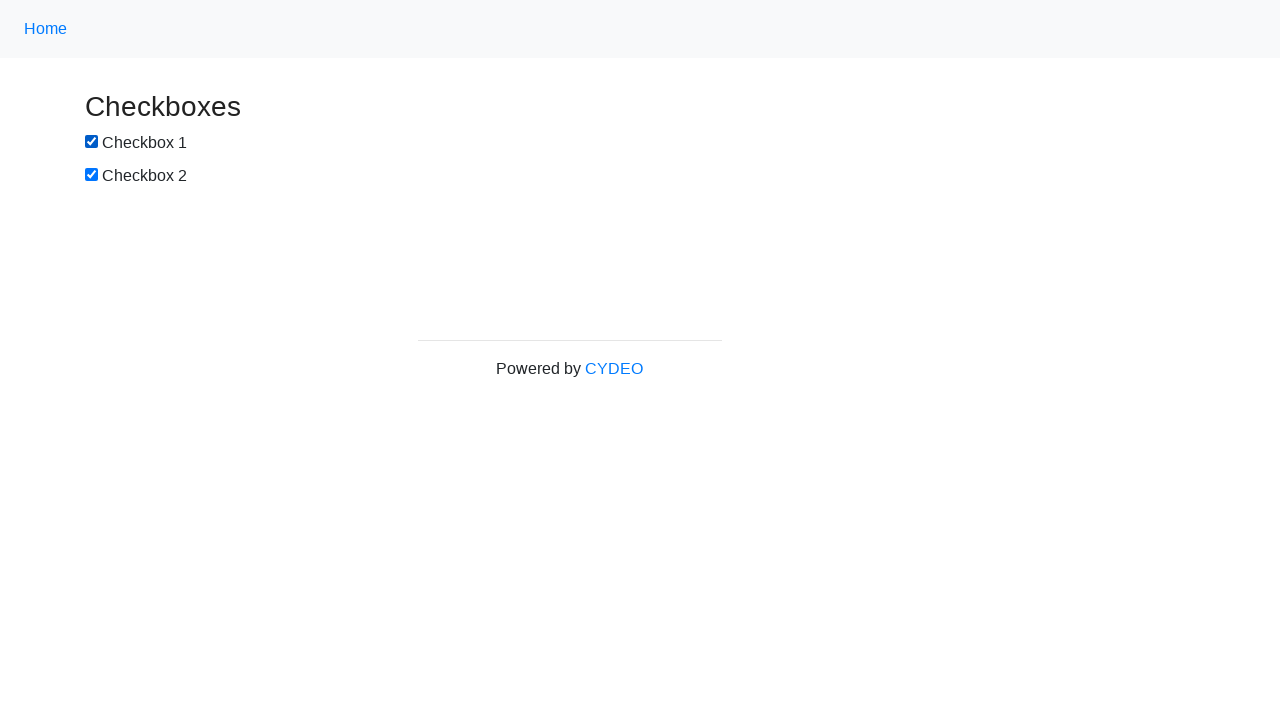

Clicked checkbox #2 to deselect it at (92, 175) on input[type='checkbox'] >> nth=1
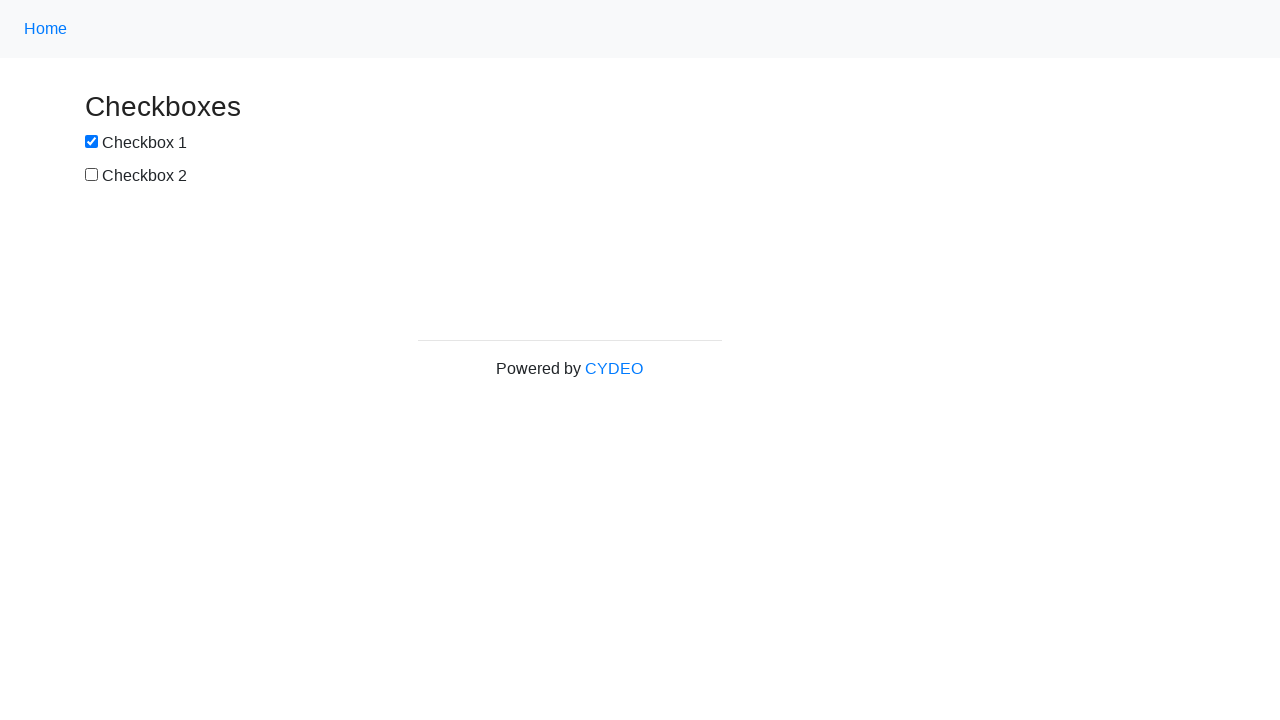

Verified checkbox #1 is now selected after clicking
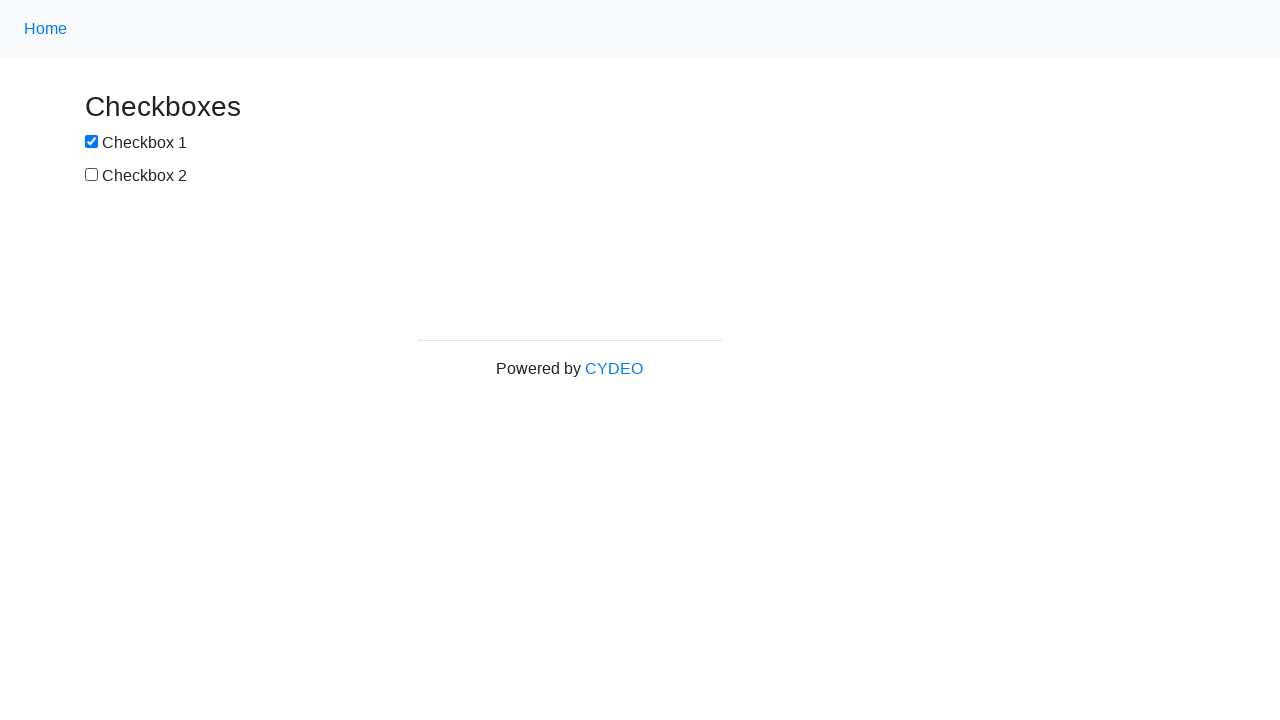

Verified checkbox #2 is now NOT selected after clicking
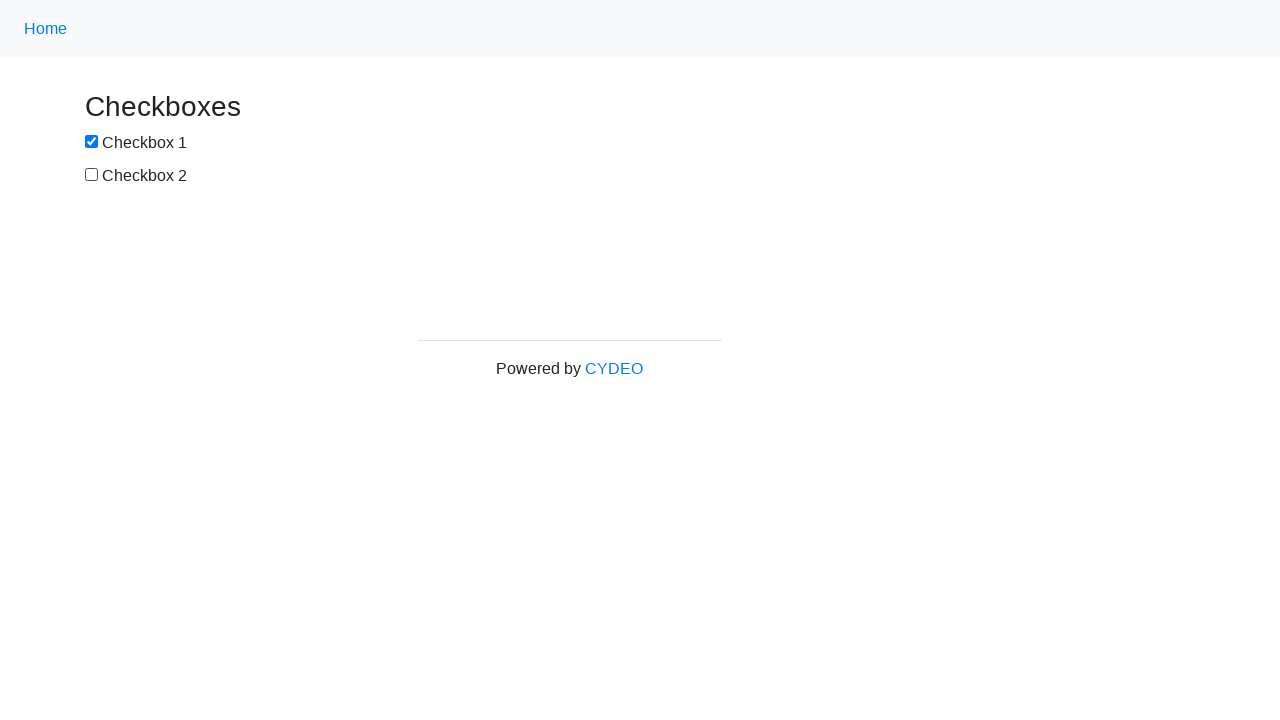

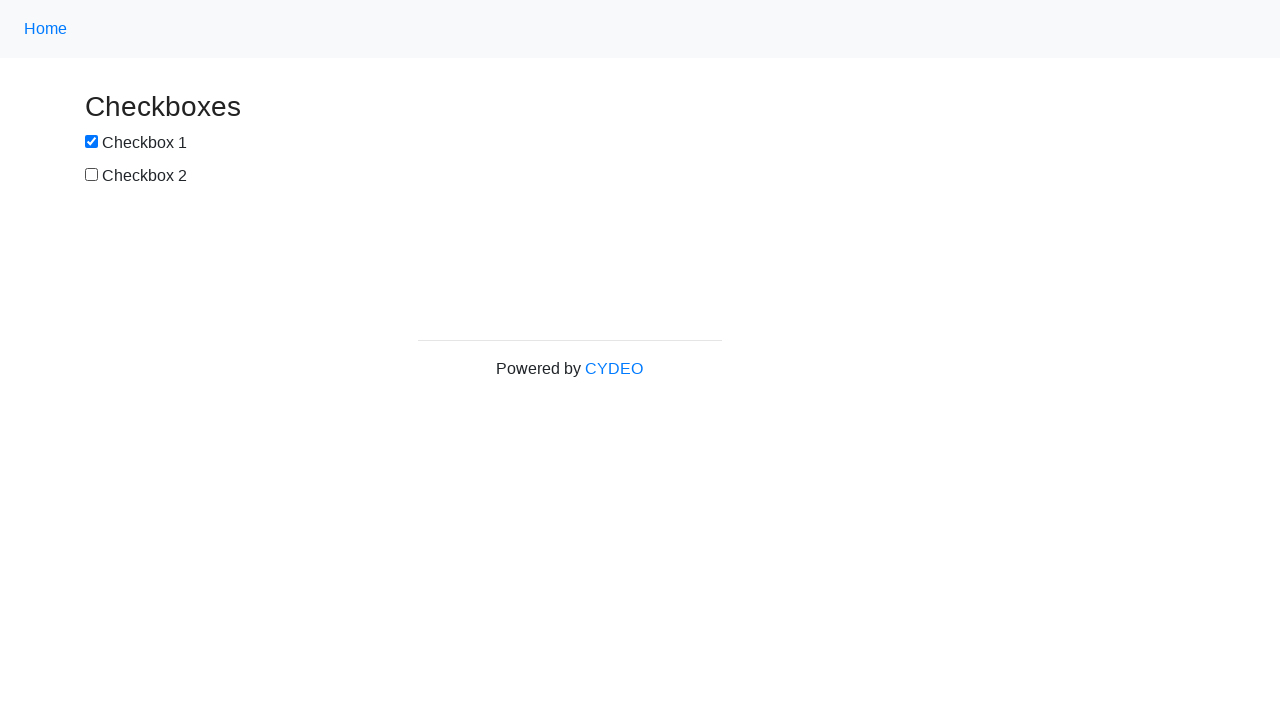